Tests web table interaction by locating a table, counting rows and columns, and reading cell values from a specific row

Starting URL: https://rahulshettyacademy.com/AutomationPractice/

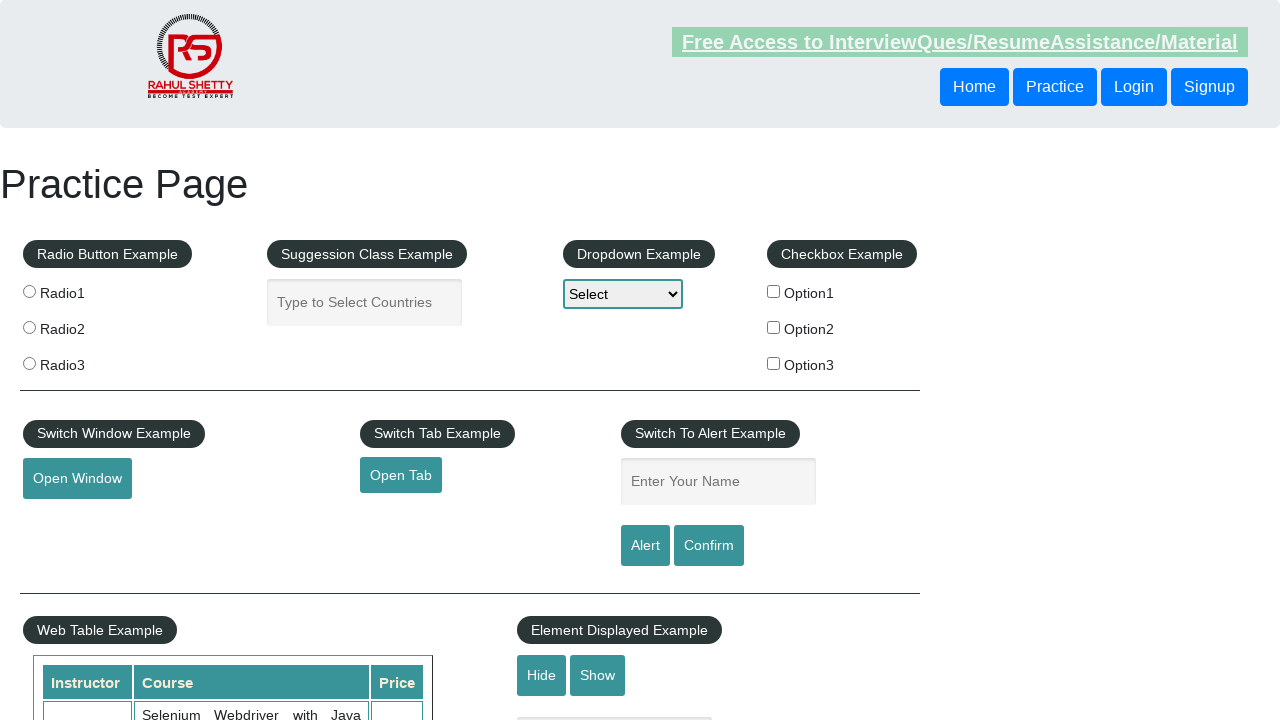

Waited for web table with id 'product' to load
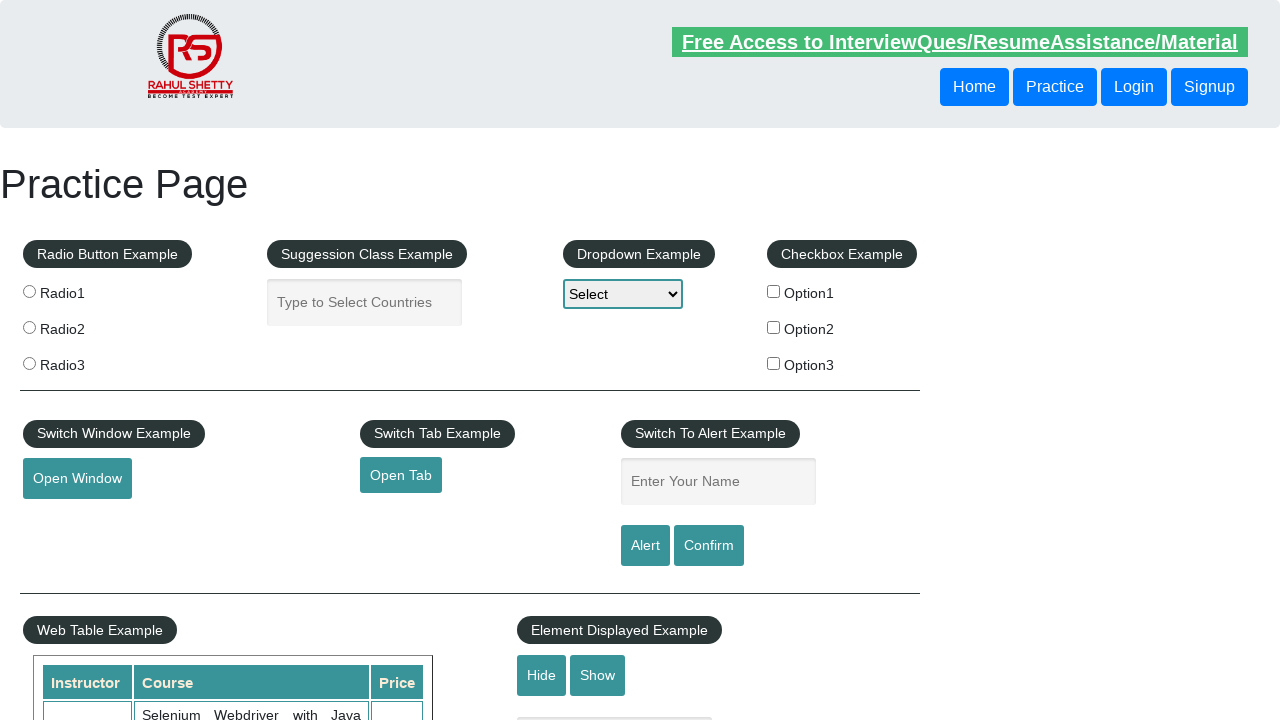

Located all rows in the web table
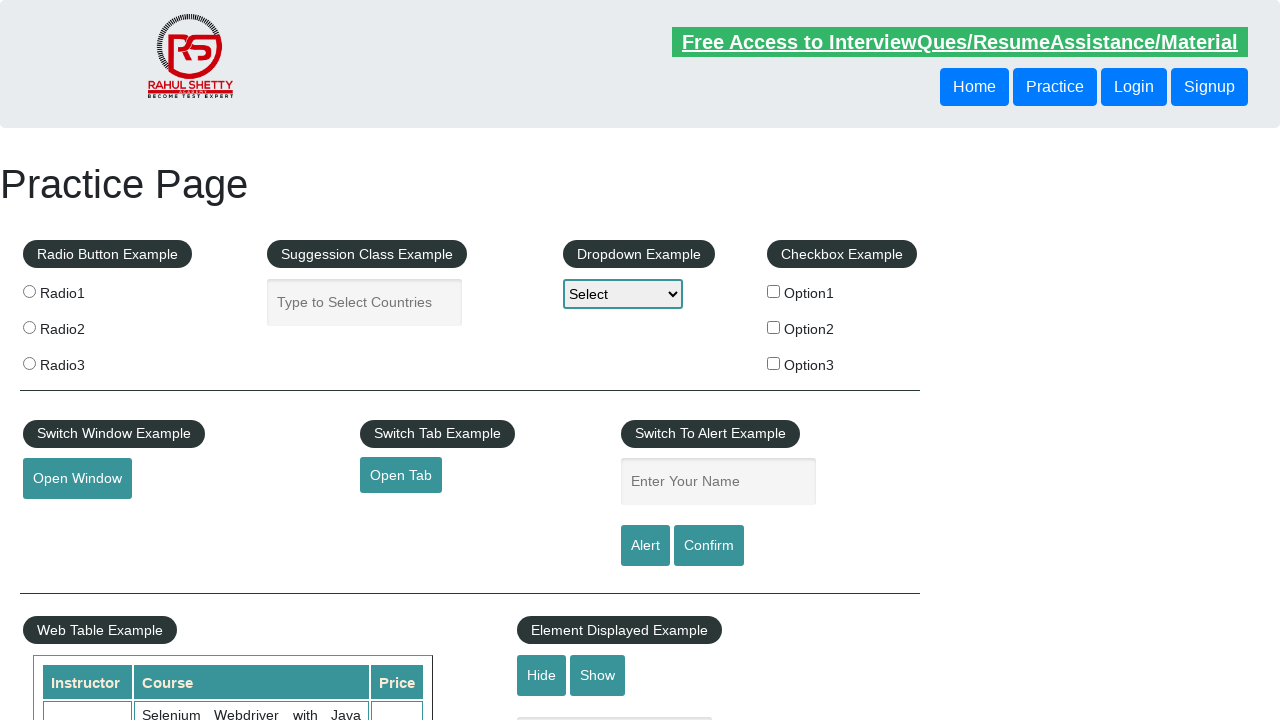

Counted table rows: 11 rows found
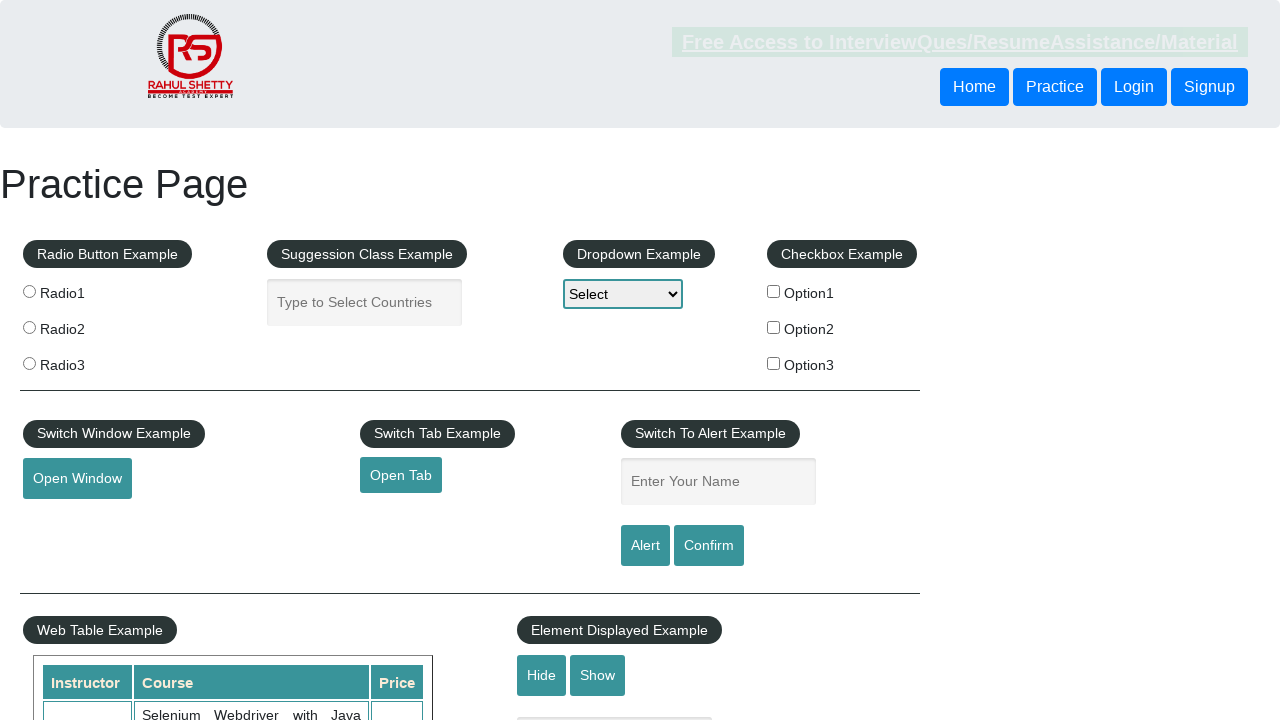

Located all cells in the second data row of the table
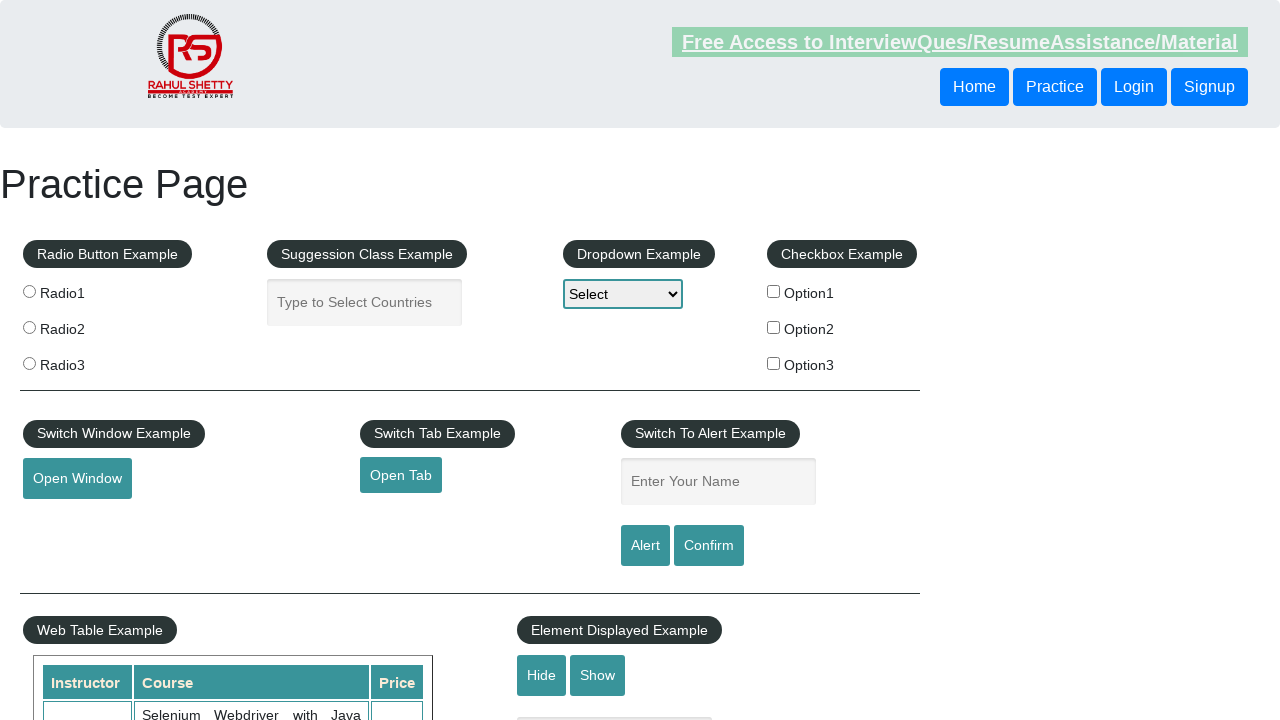

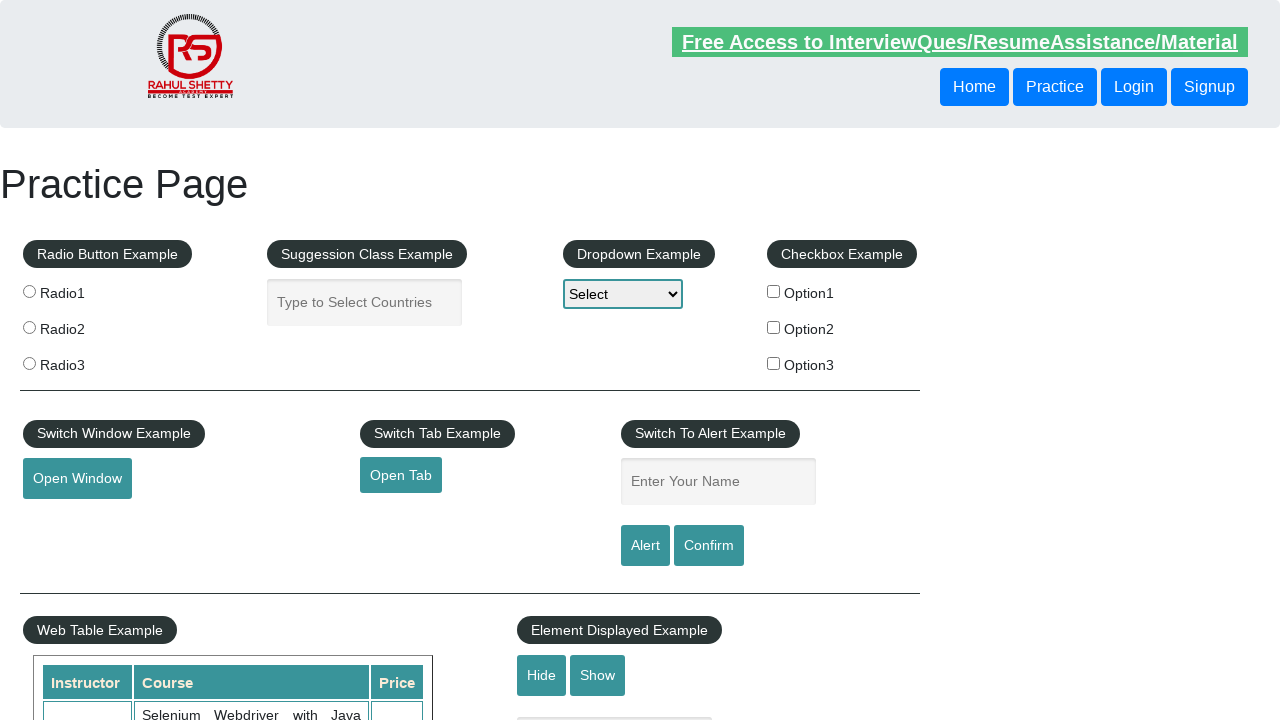